Tests entering text in dropdown datalist field

Starting URL: https://bonigarcia.dev/selenium-webdriver-java/web-form.html

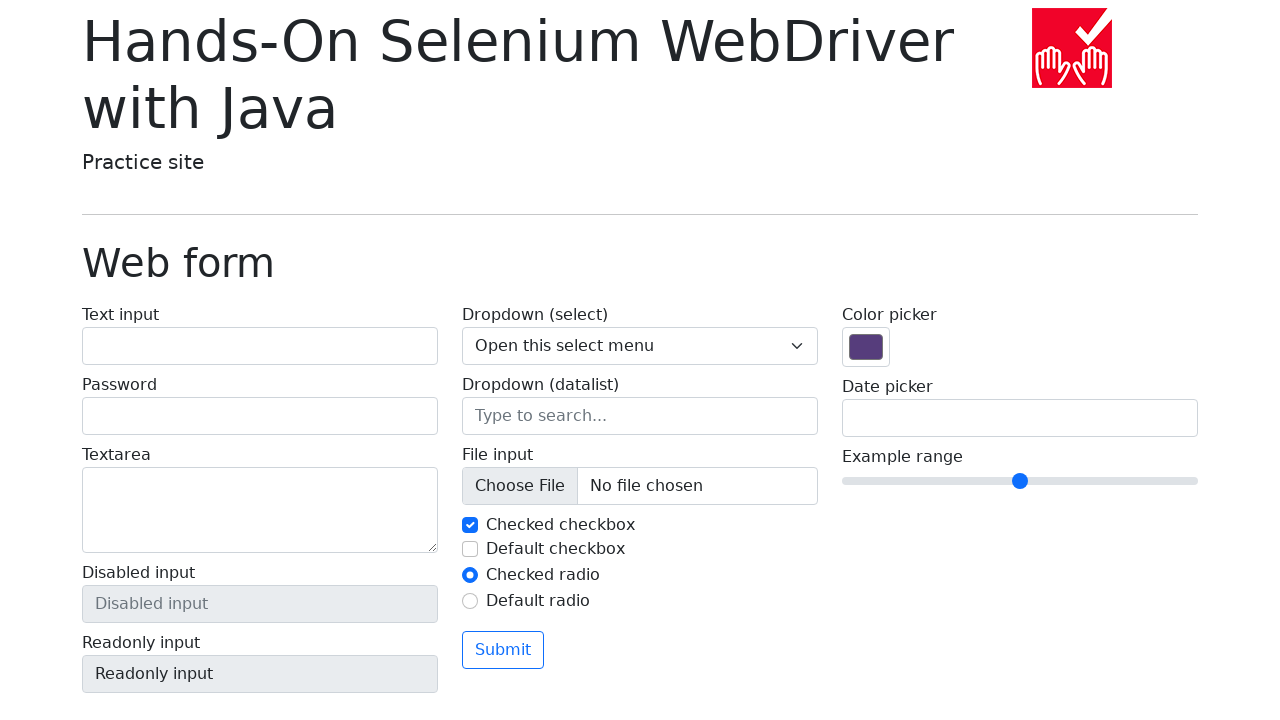

Filled datalist input field with 'AN' on input[name='my-datalist']
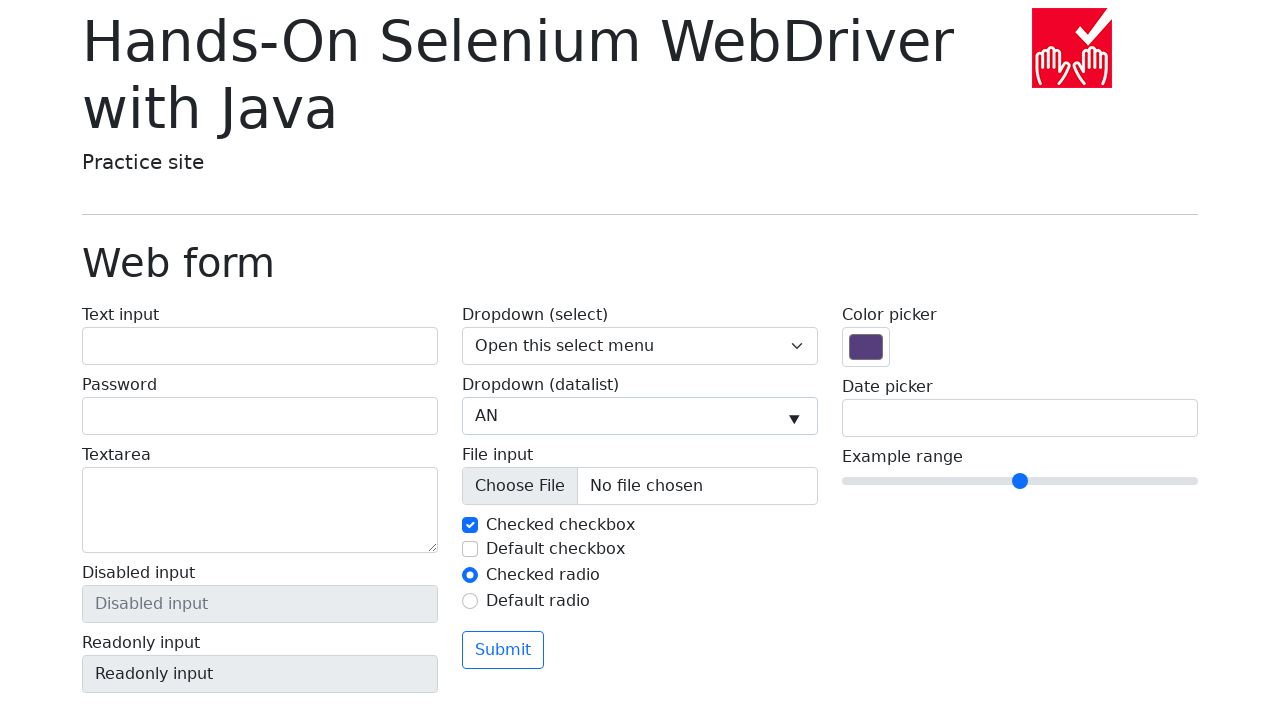

Asserted that datalist input value equals 'AN'
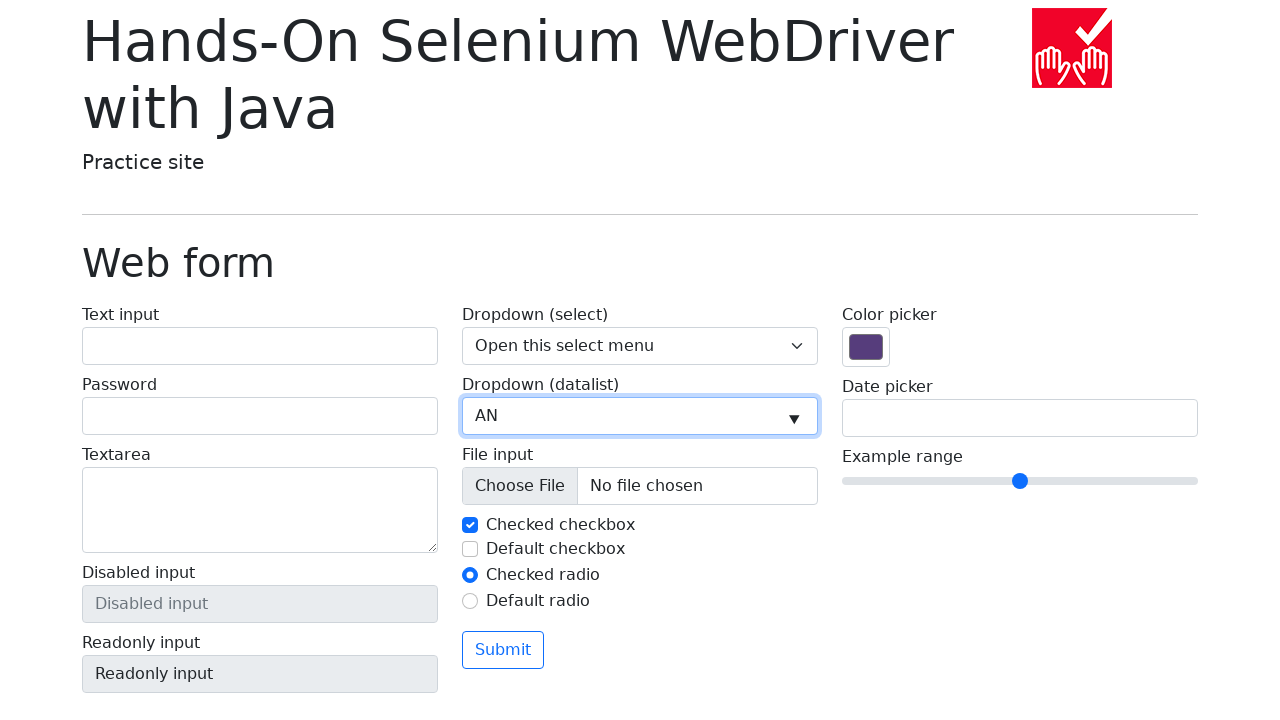

Cleared datalist input field on input[name='my-datalist']
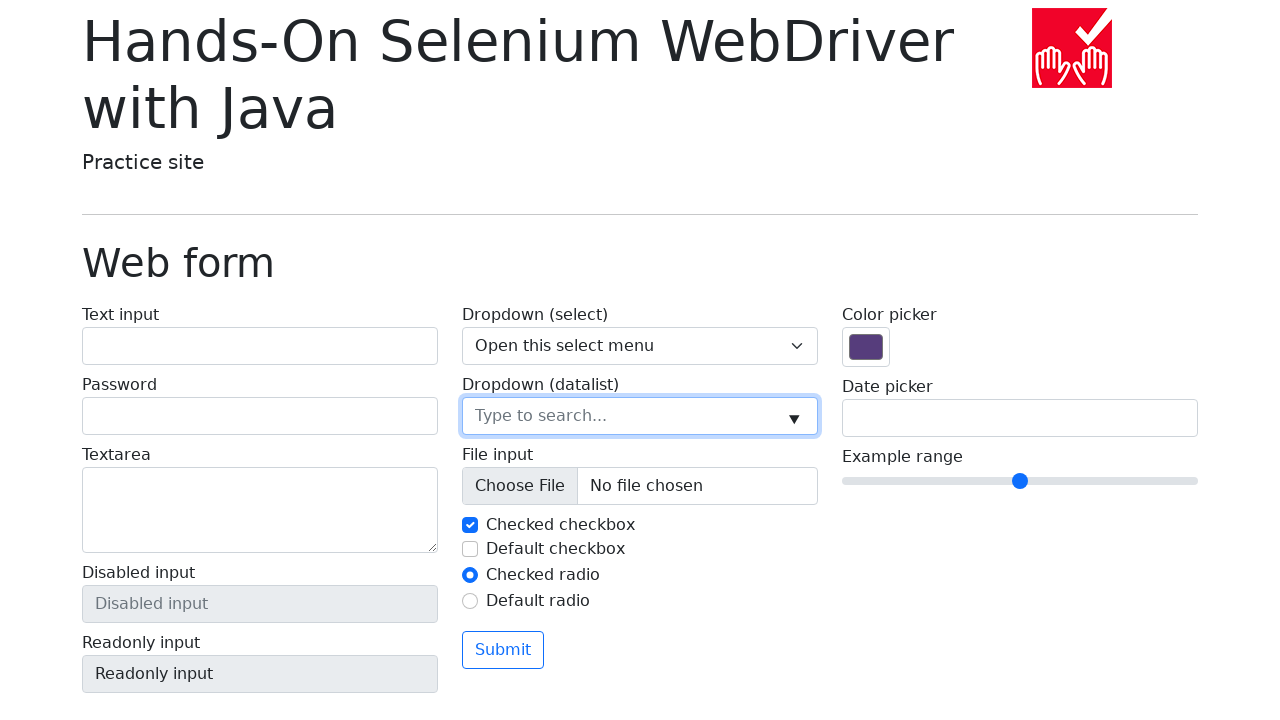

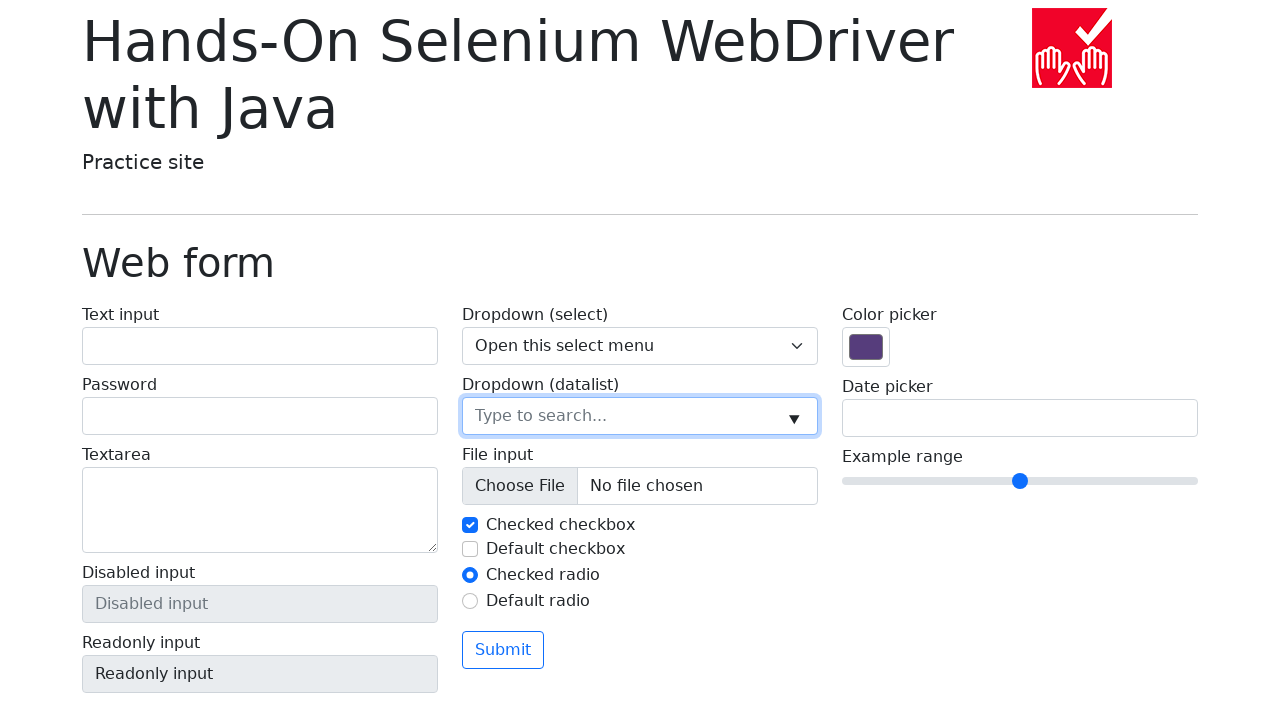